Tests hidden layers functionality by clicking a green button, which triggers a hidden layer to cover it, making subsequent clicks on the same button intercepted or blocked.

Starting URL: http://uitestingplayground.com/hiddenlayers

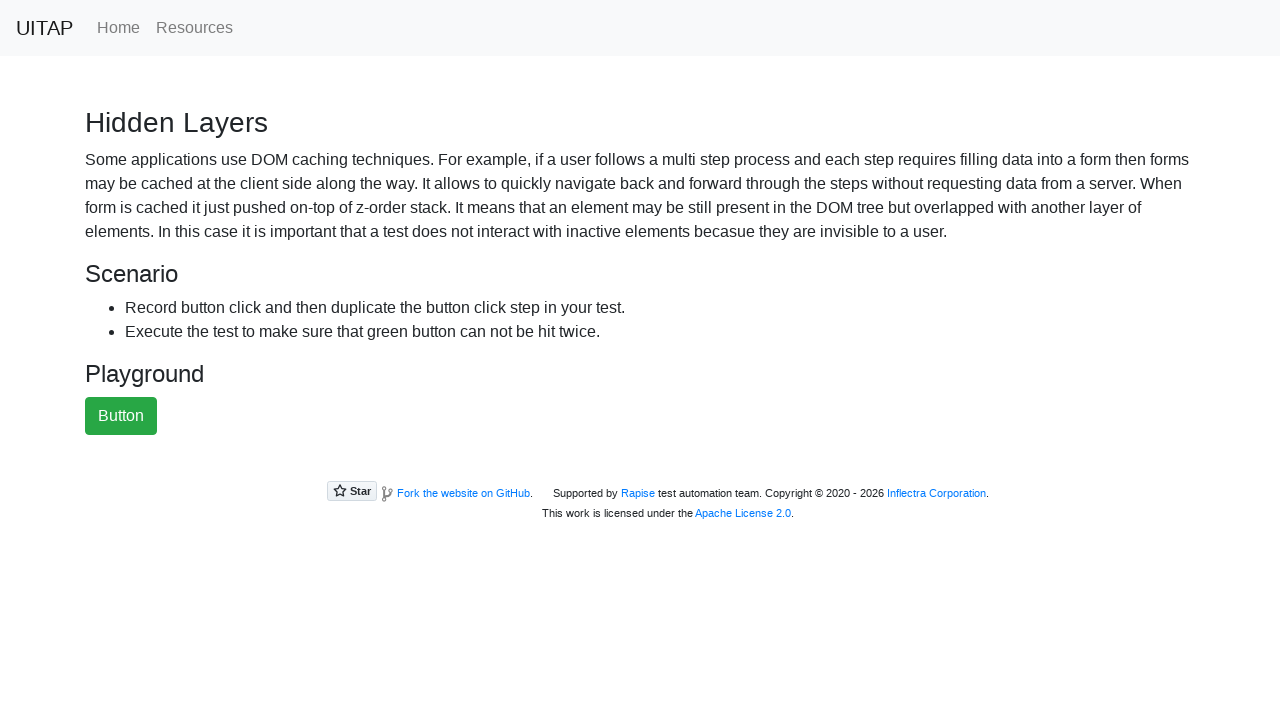

Clicked the green button at (121, 416) on #greenButton
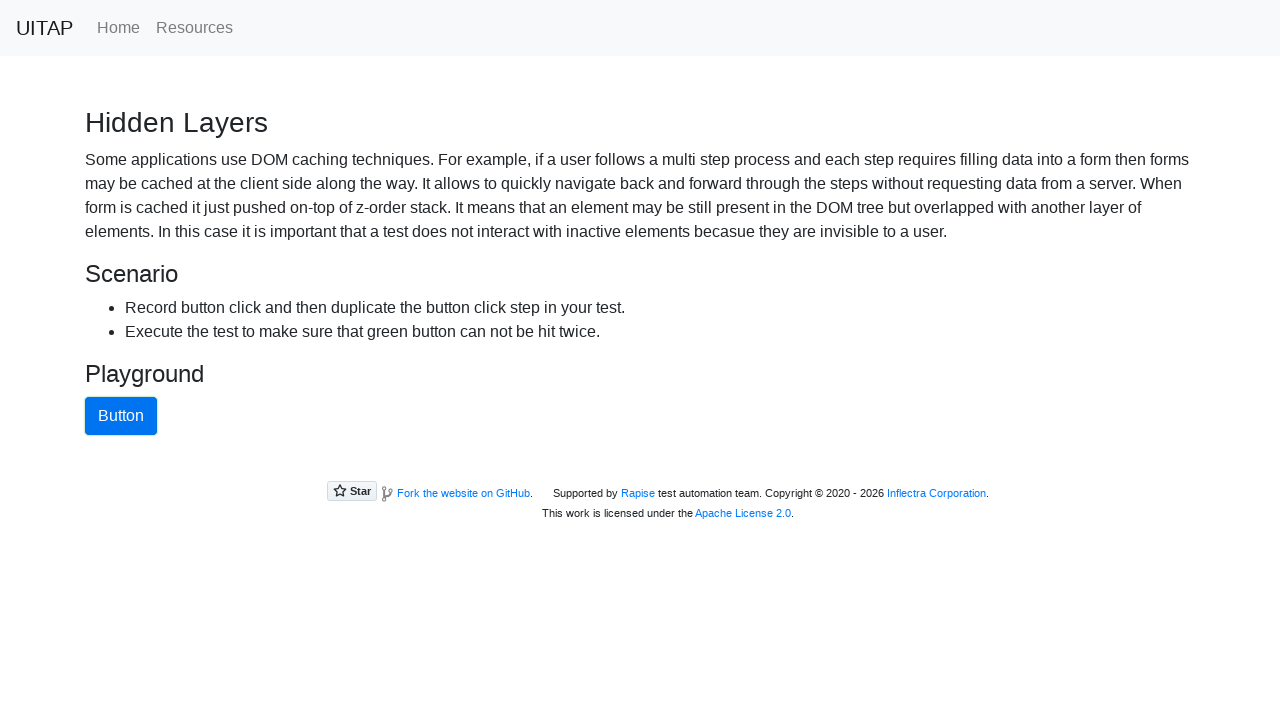

Second click on green button blocked - button is covered by hidden layer at (121, 416) on #greenButton
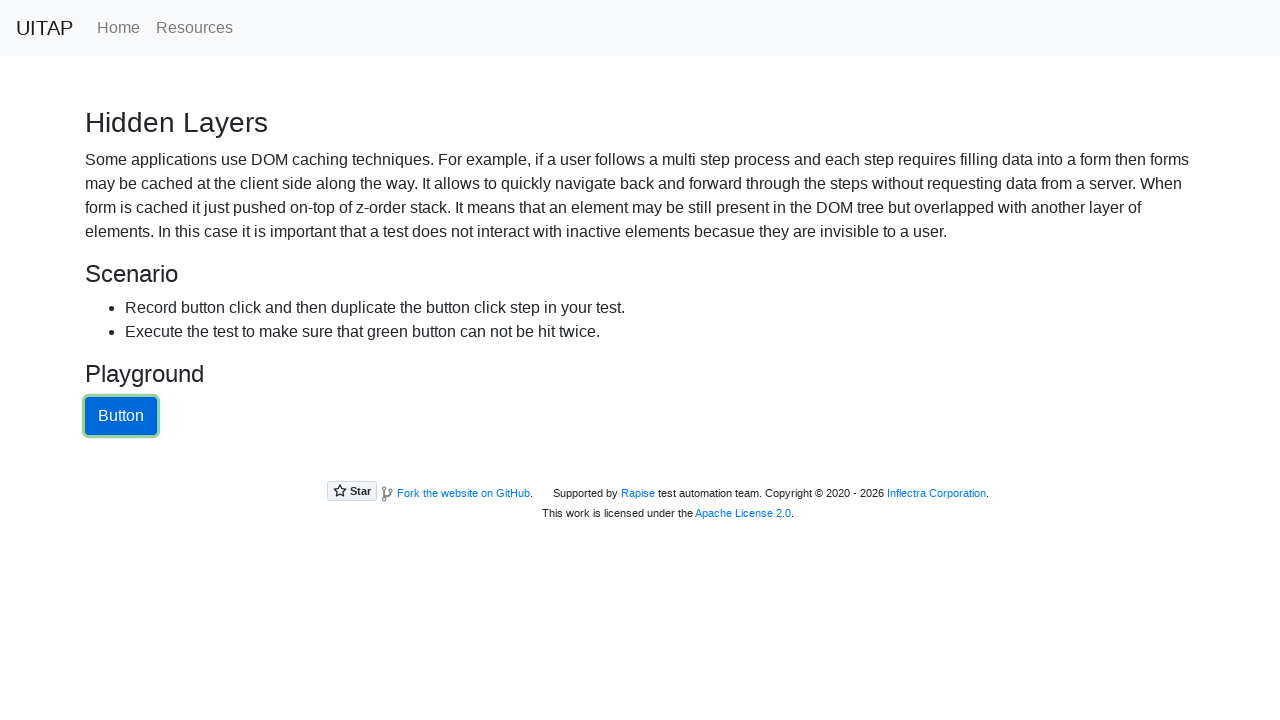

Verified blue button (hidden layer) is now visible on top
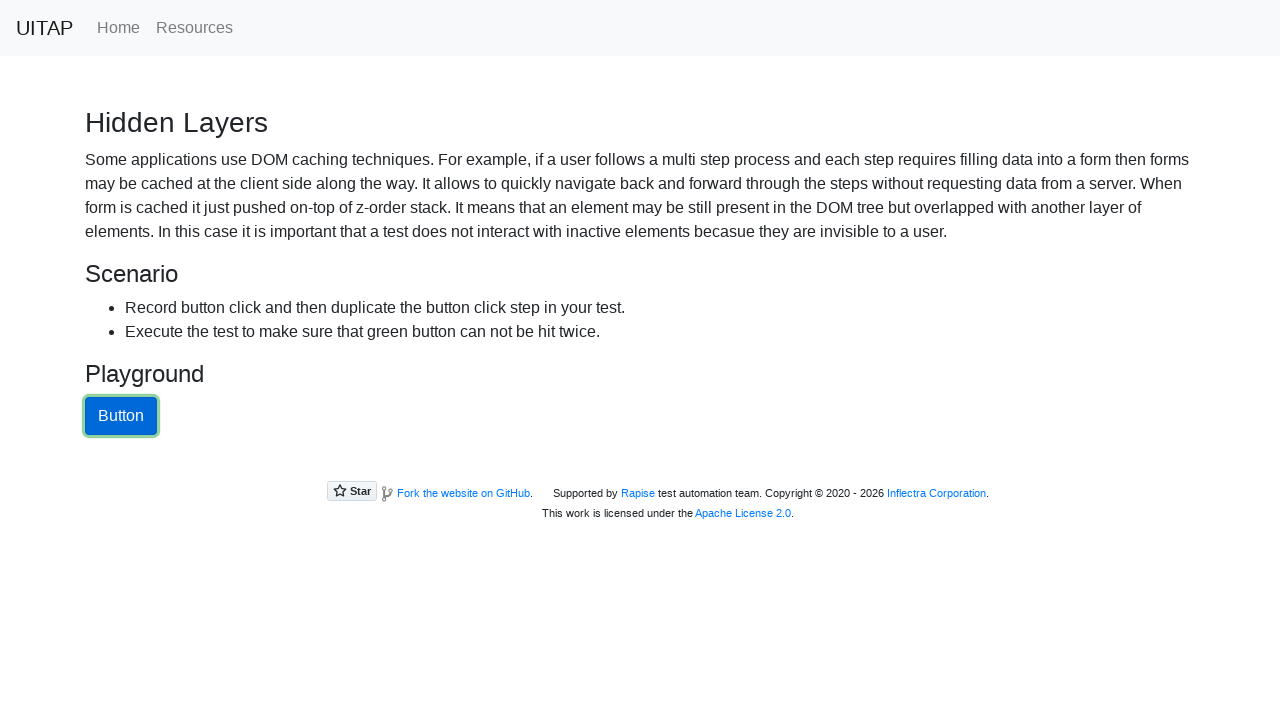

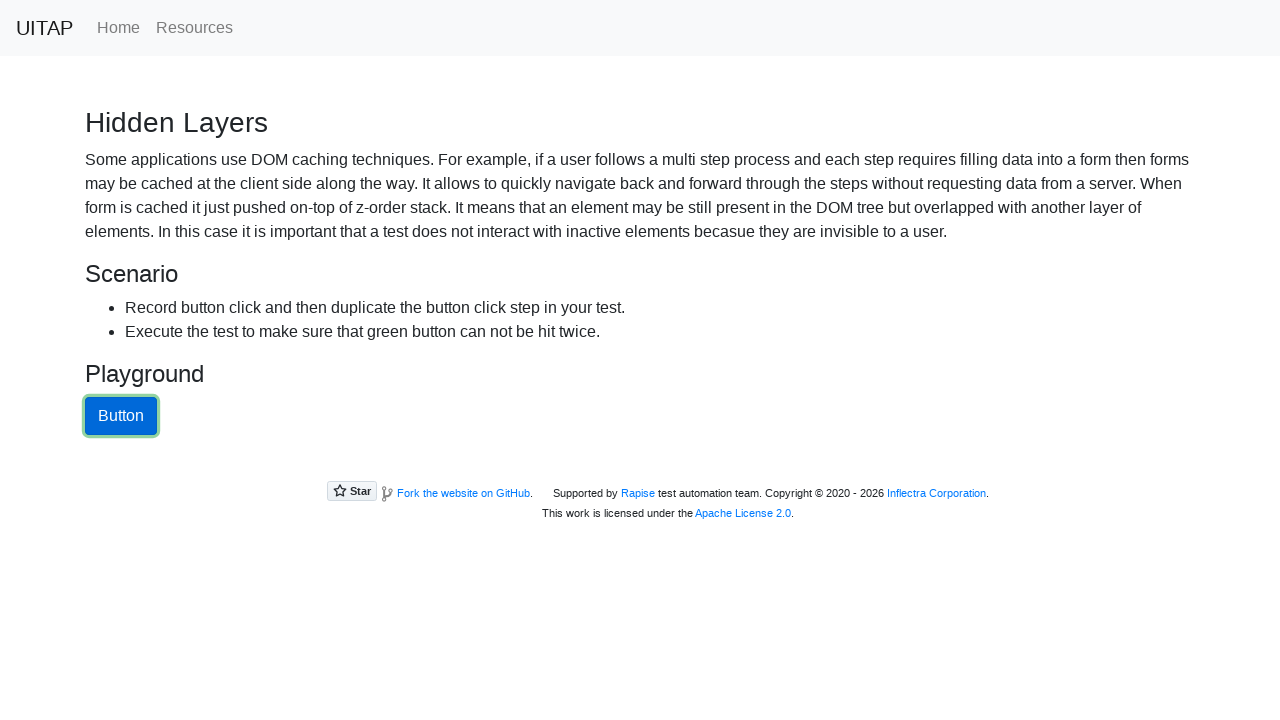